Tests the text box form on DemoQA by filling in full name, email, current address, and permanent address fields, then scrolling down and clicking the submit button.

Starting URL: https://demoqa.com/text-box

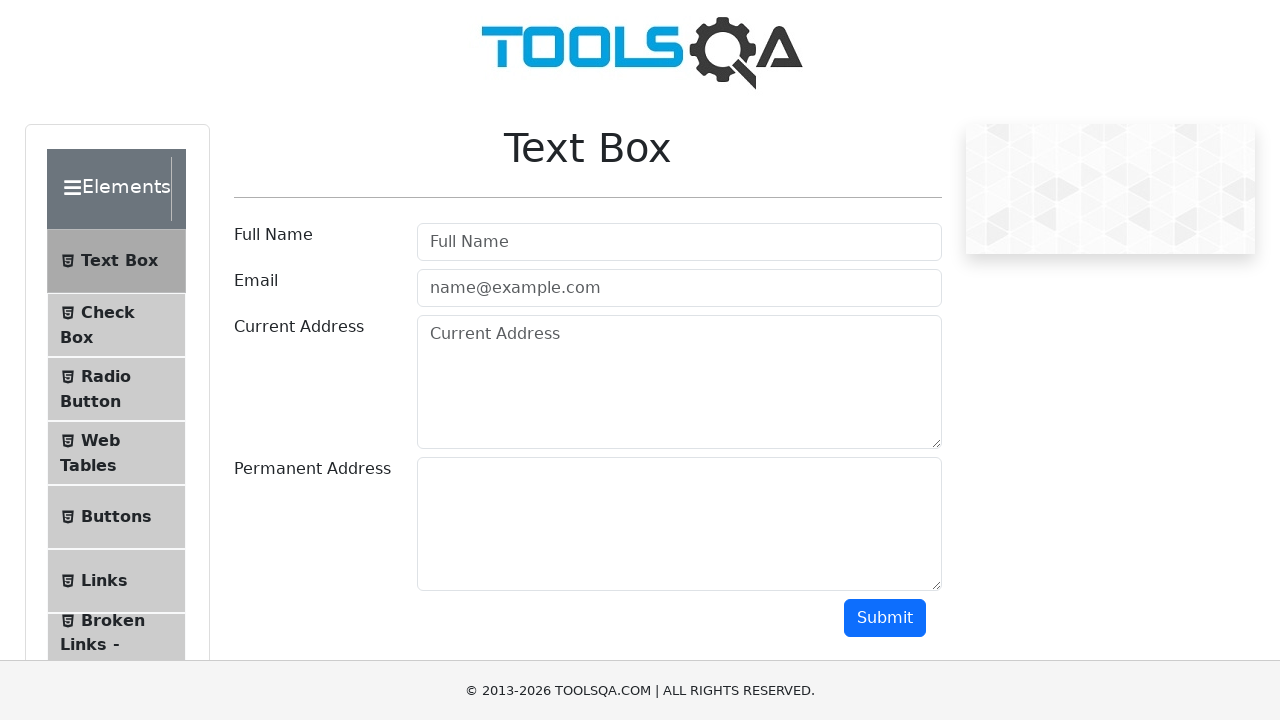

Filled full name field with 'Sarah Johnson' on #userName
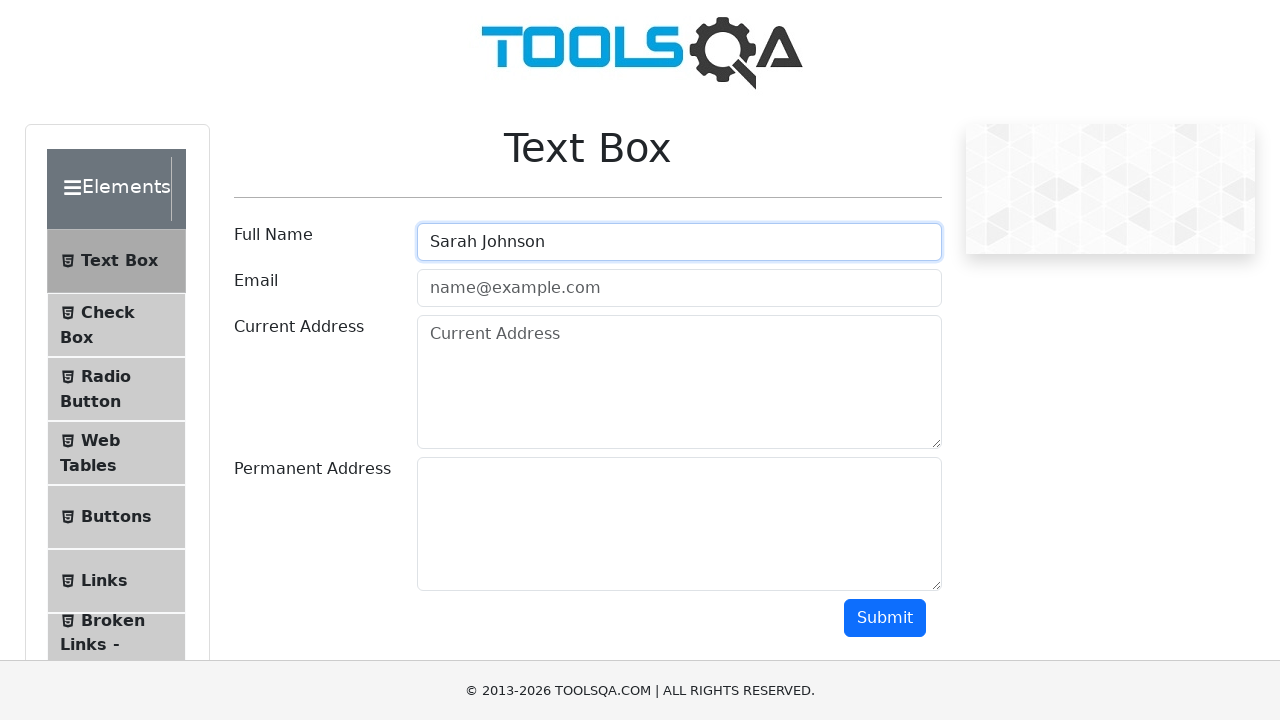

Filled email field with 'sarah.johnson@example.com' on #userEmail
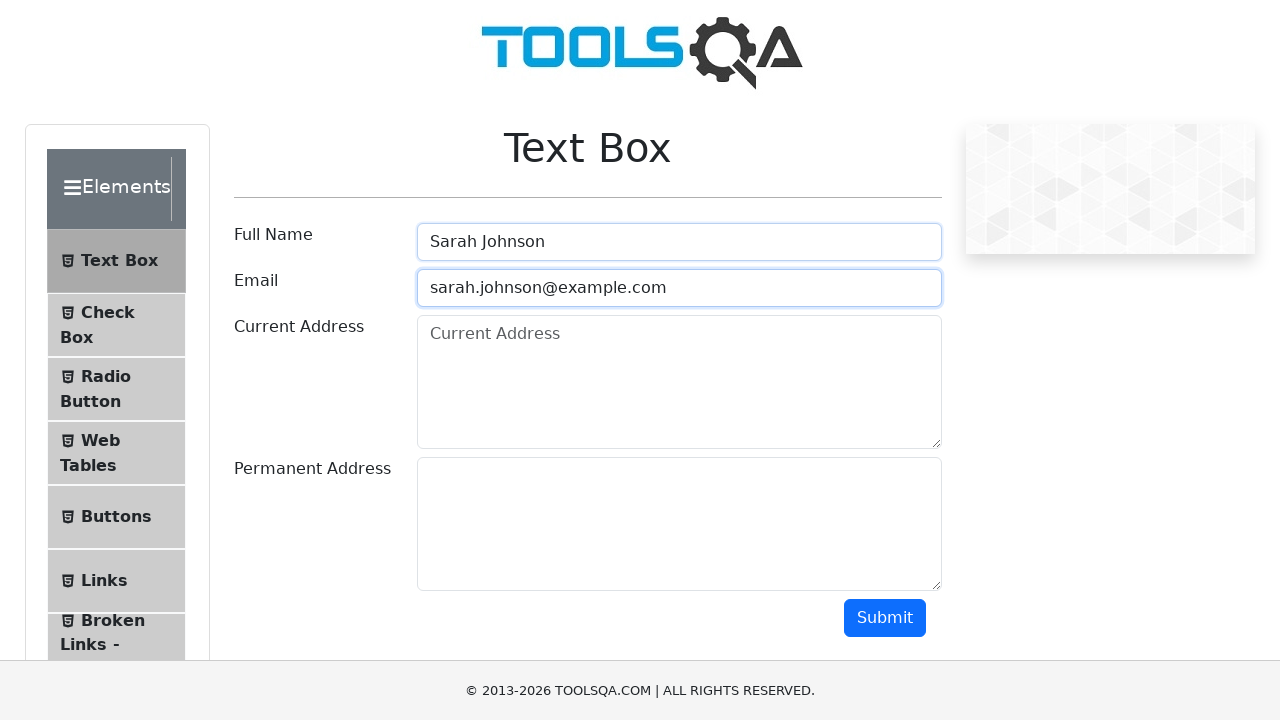

Filled current address field with '456 Oak Avenue, Chicago' on #currentAddress
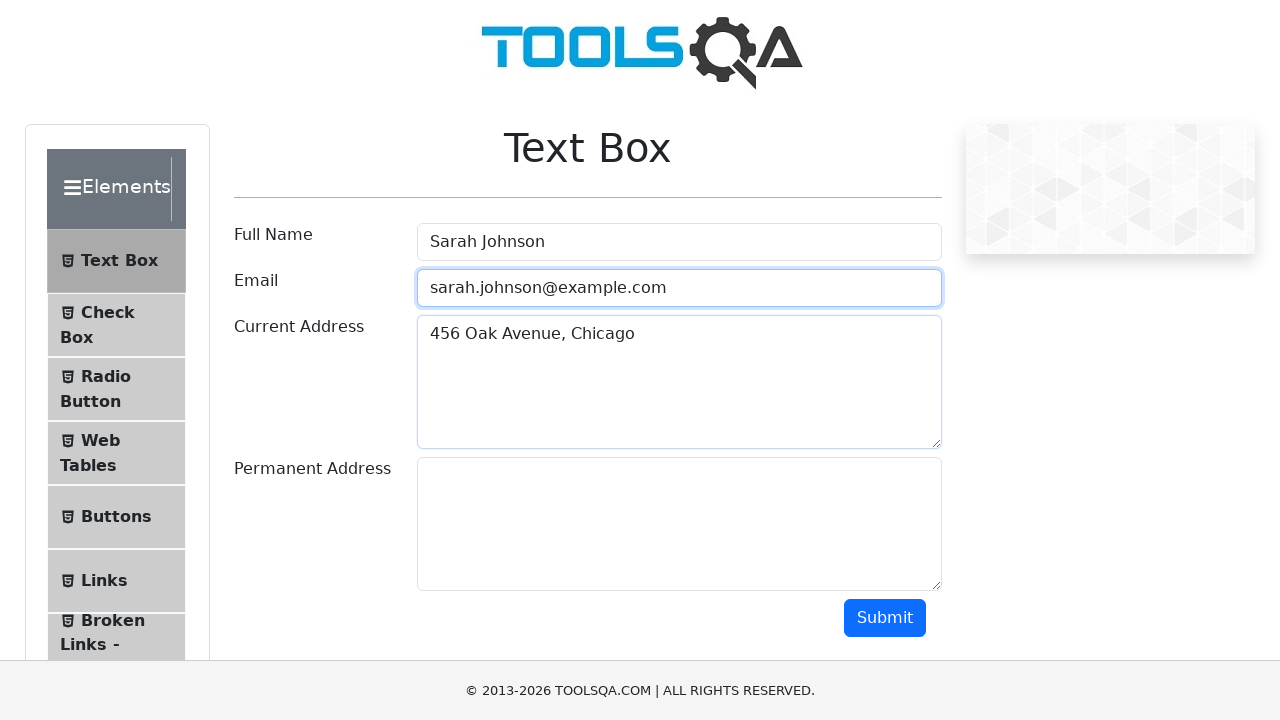

Filled permanent address field with '789 Pine Street, Boston' on #permanentAddress
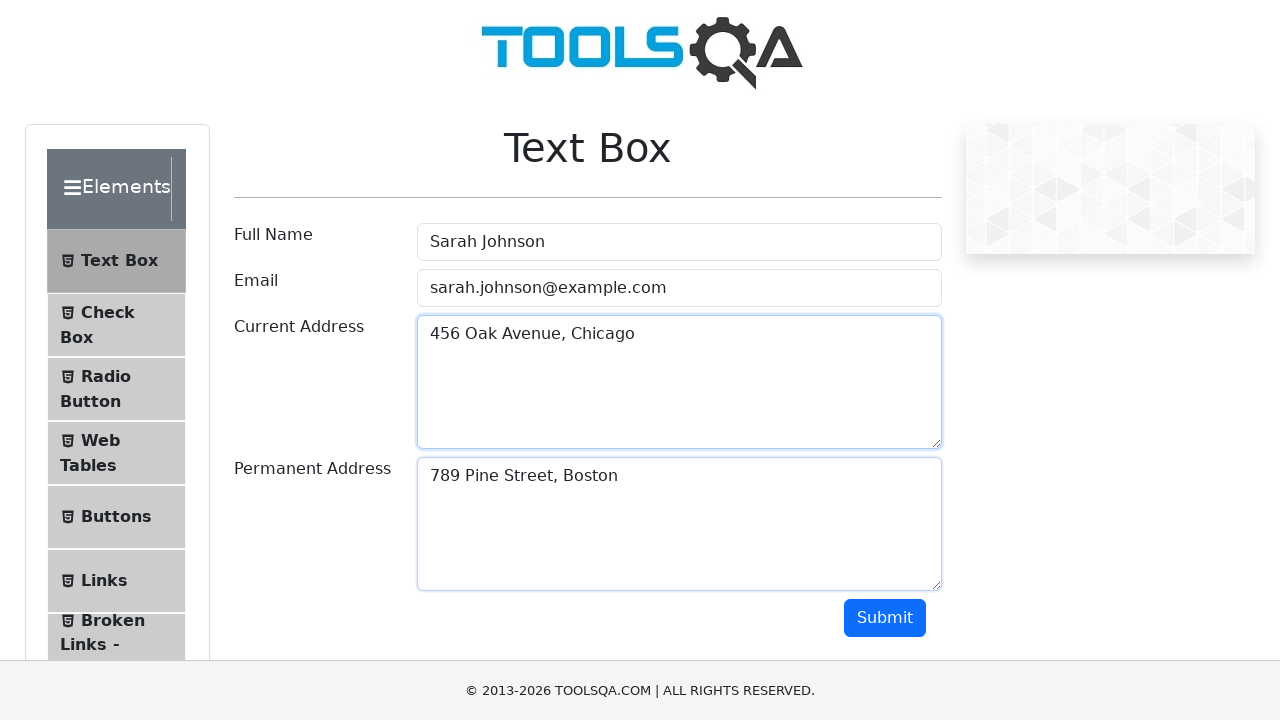

Scrolled down 250 pixels to reveal submit button
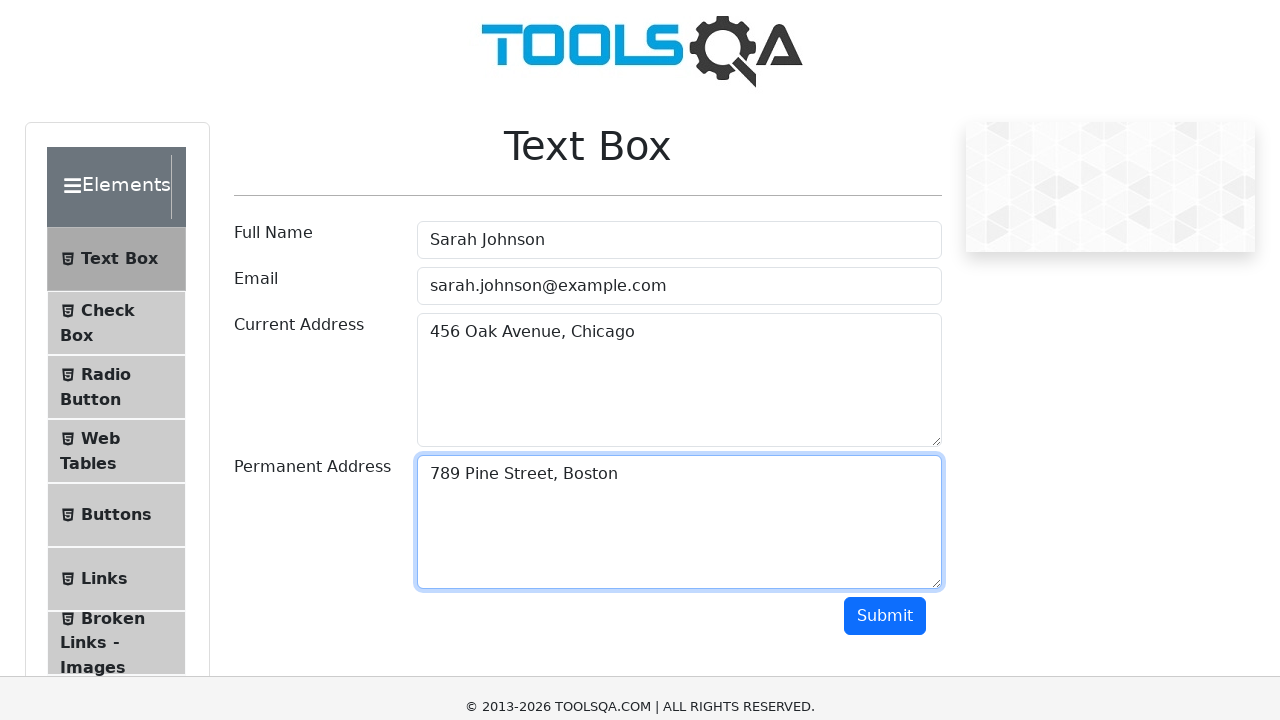

Clicked submit button to submit the form at (885, 368) on #submit
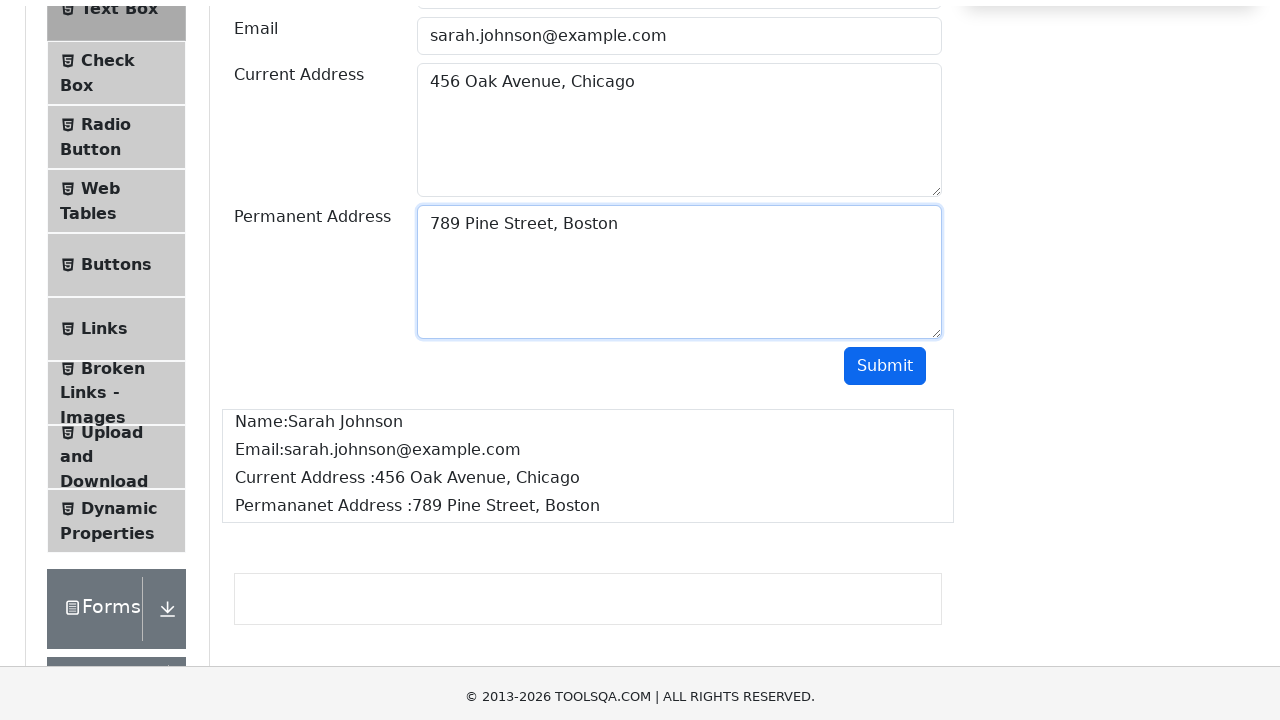

Form submission confirmed - output section appeared
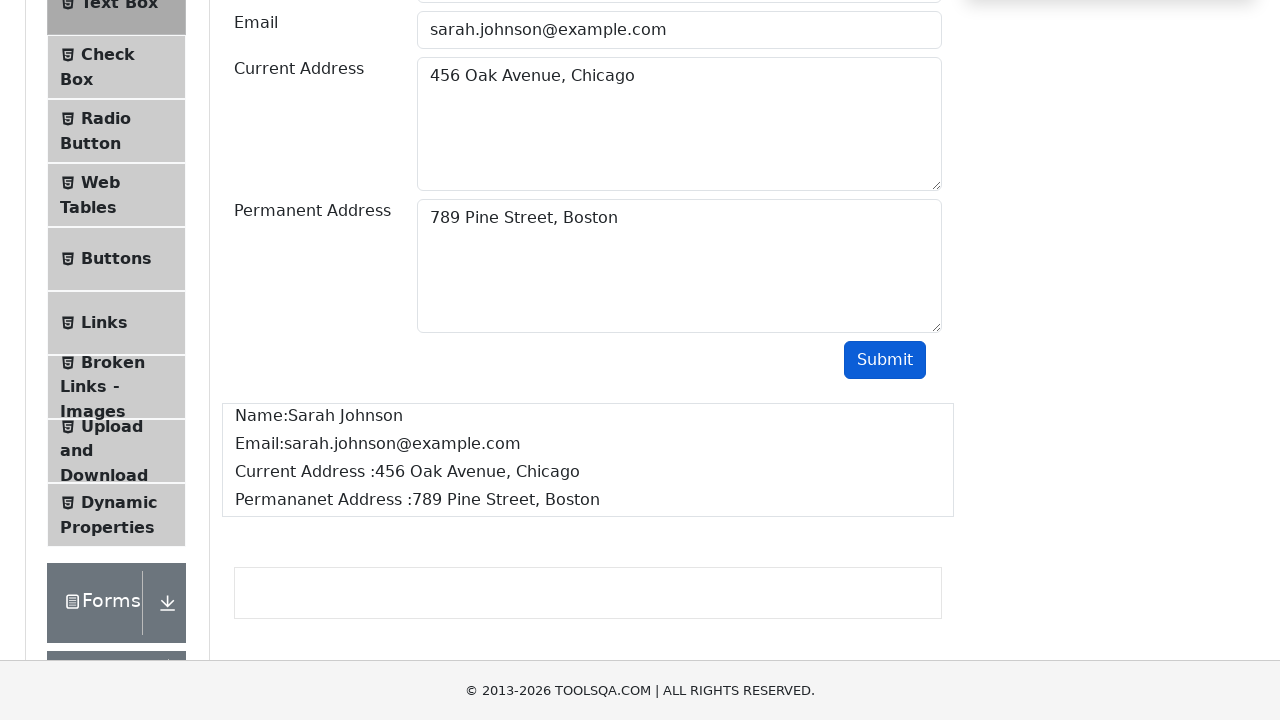

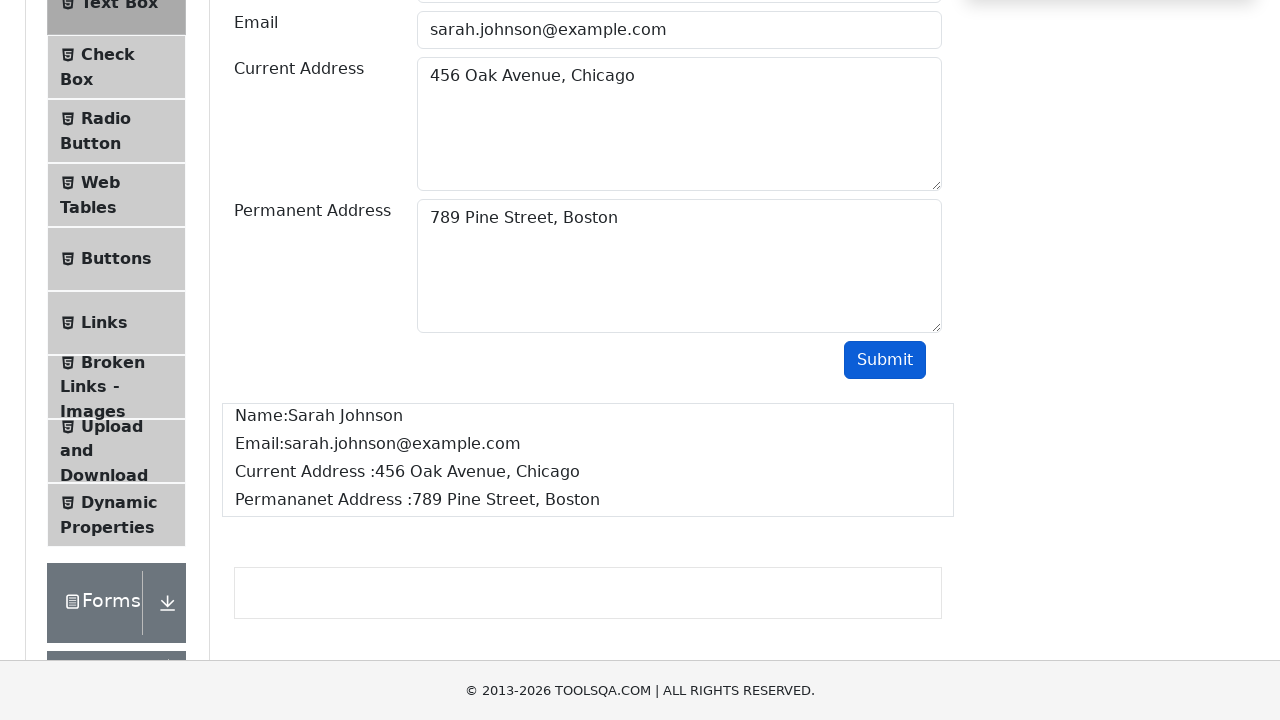